Tests checking and unchecking a checkbox labeled "Pasta" in the automation sandbox.

Starting URL: https://thefreerangetester.github.io/sandbox-automation-testing/

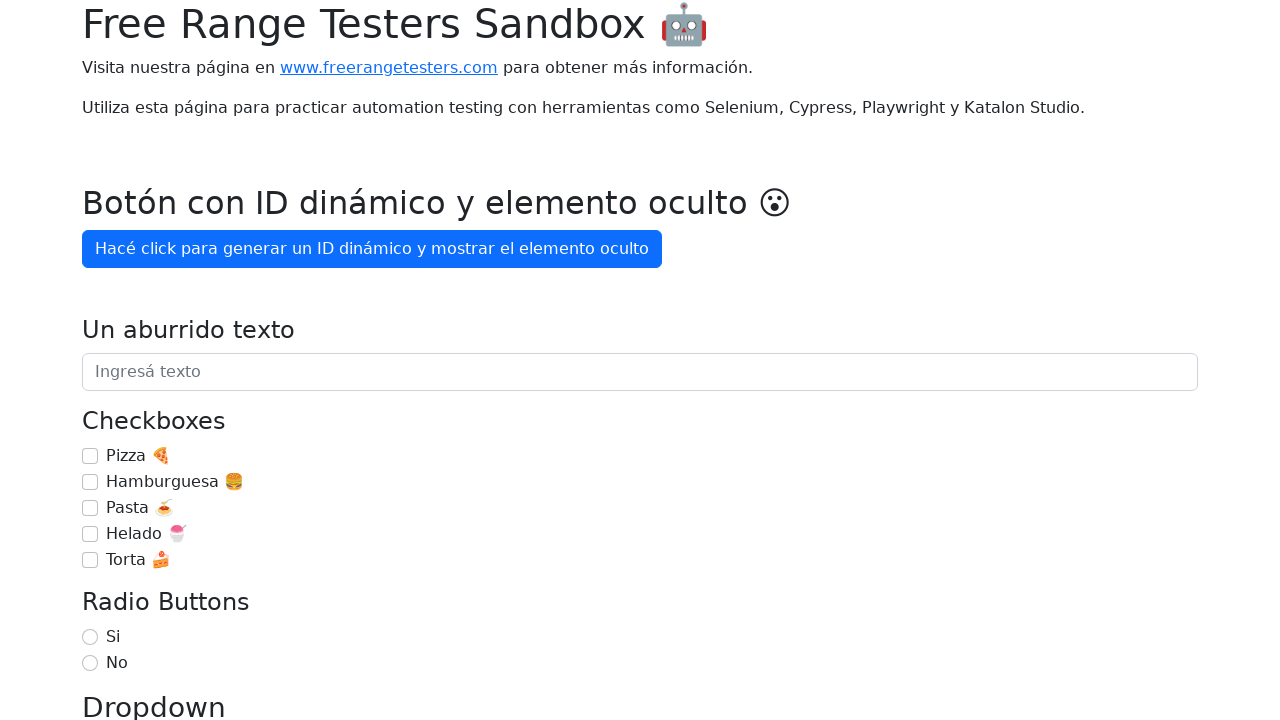

Navigated to the Automation Sandbox
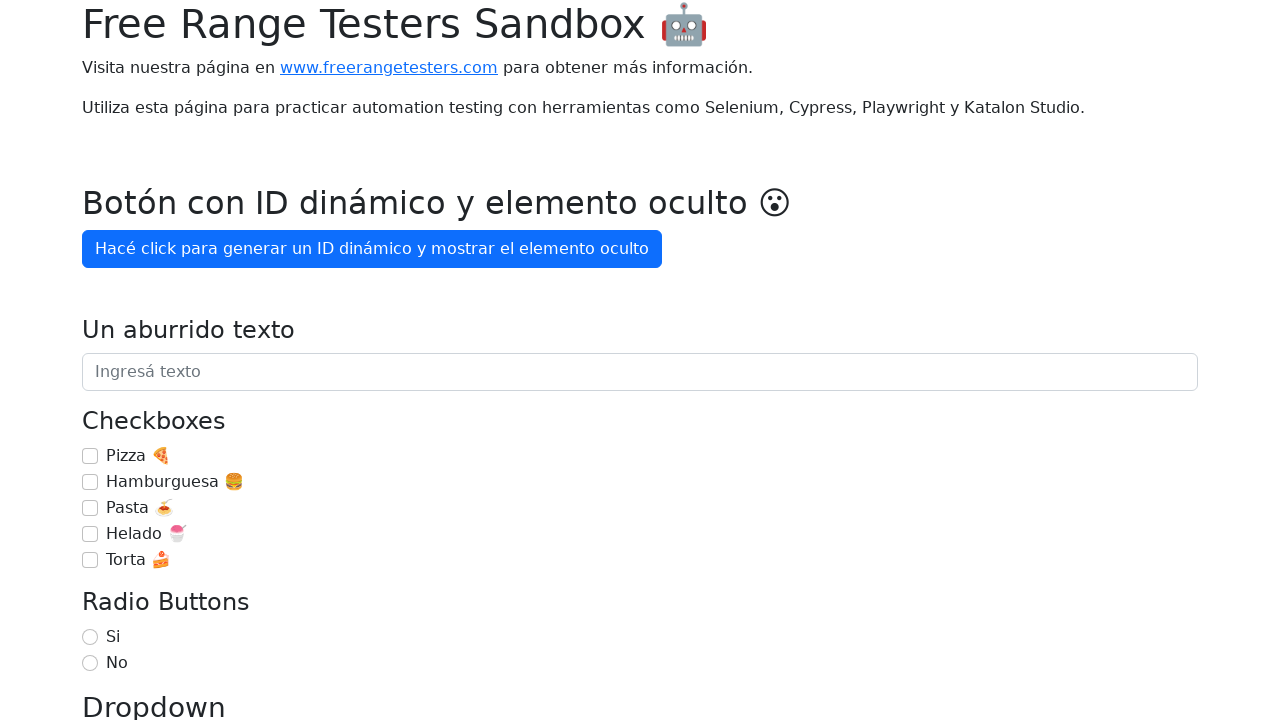

Checked the Pasta checkbox at (90, 508) on internal:label="Pasta \ud83c\udf5d"i
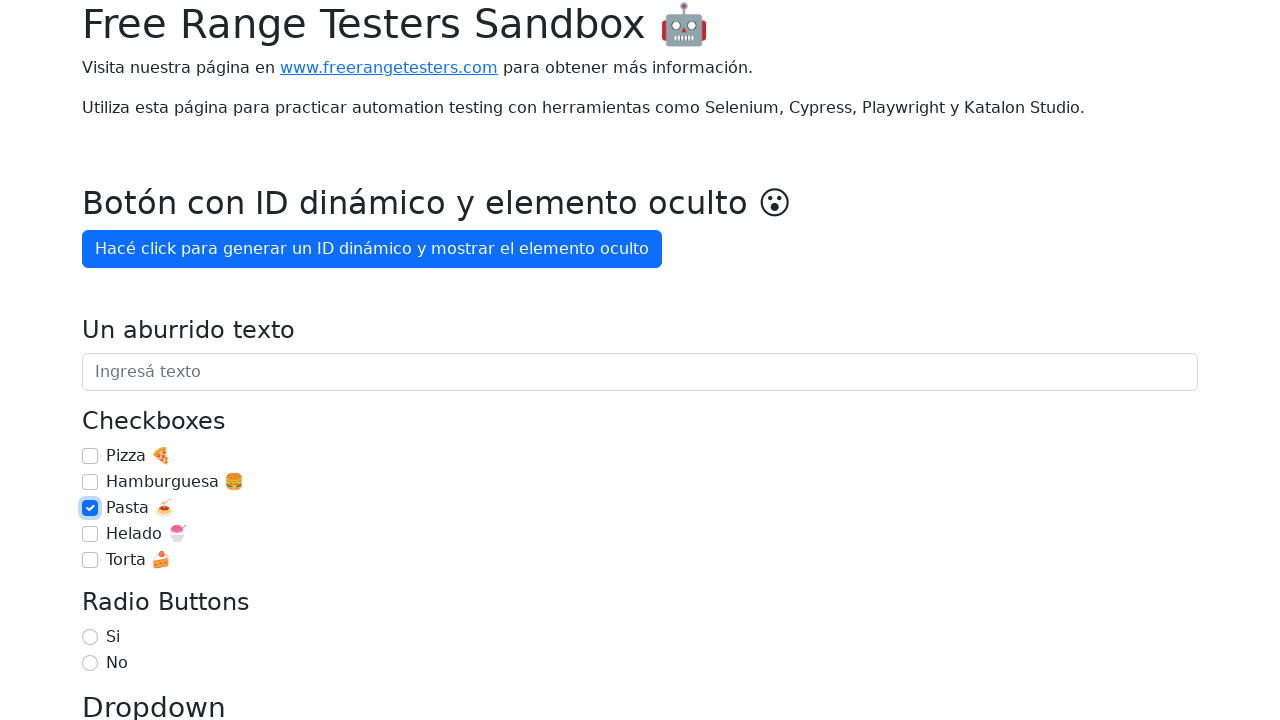

Unchecked the Pasta checkbox at (90, 508) on internal:label="Pasta \ud83c\udf5d"i
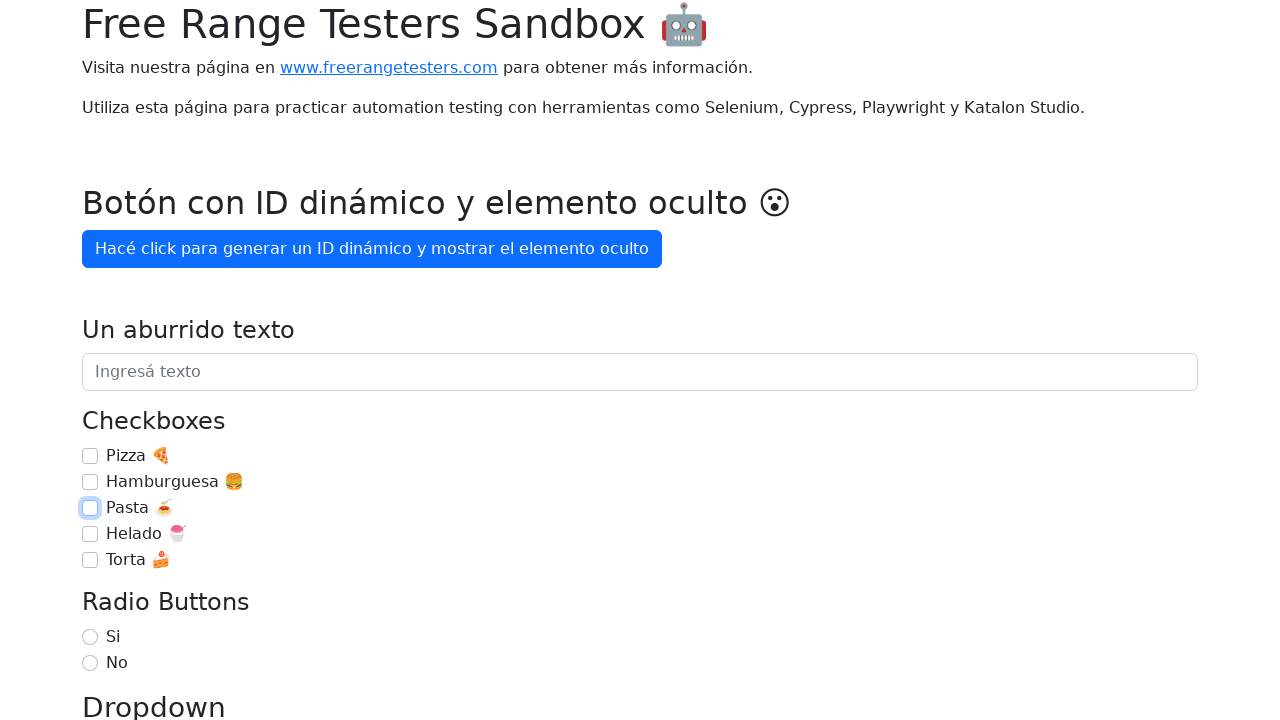

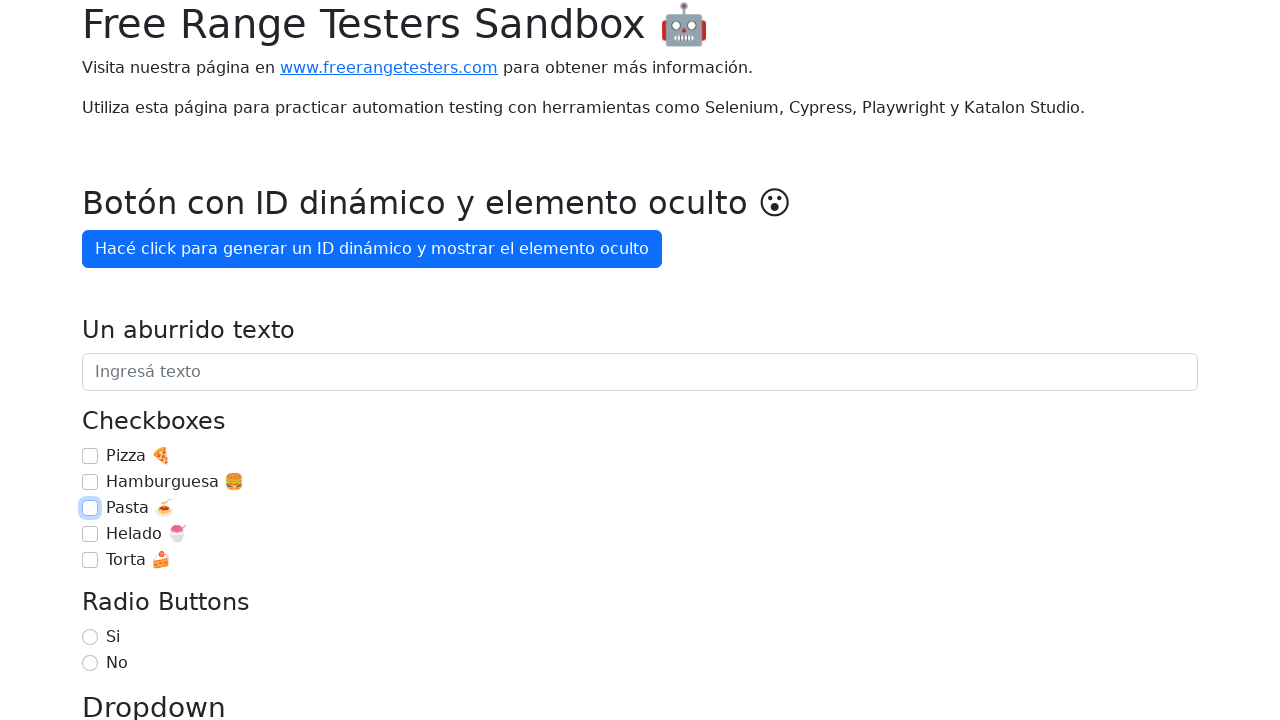